Tests clicking the submit button on the form

Starting URL: http://formy-project.herokuapp.com/form

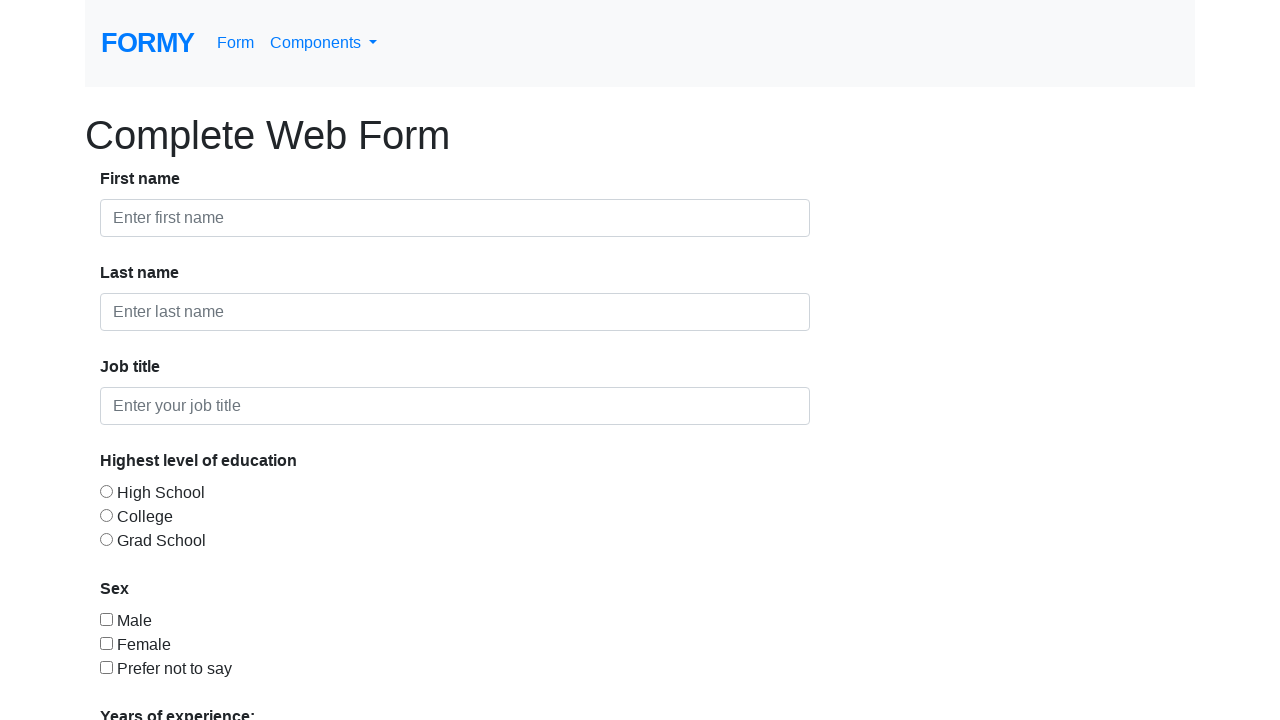

Clicked the submit button on the form at (148, 680) on .btn.btn-lg.btn-primary
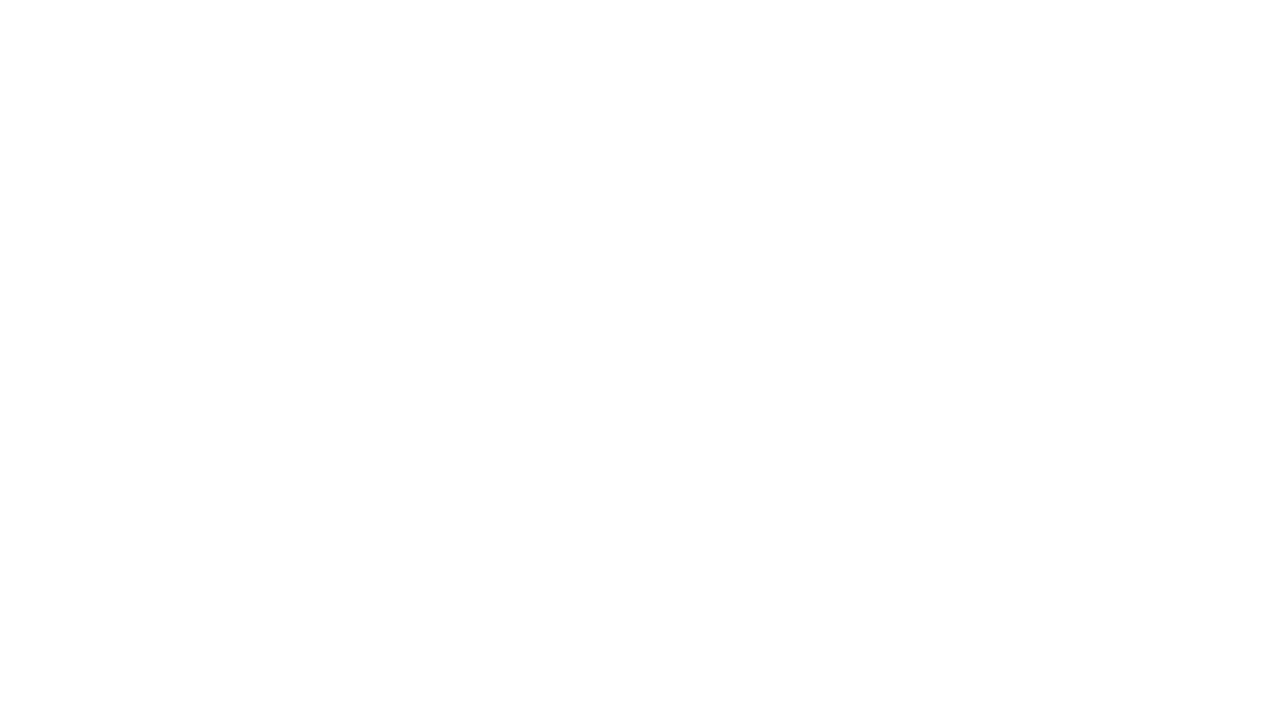

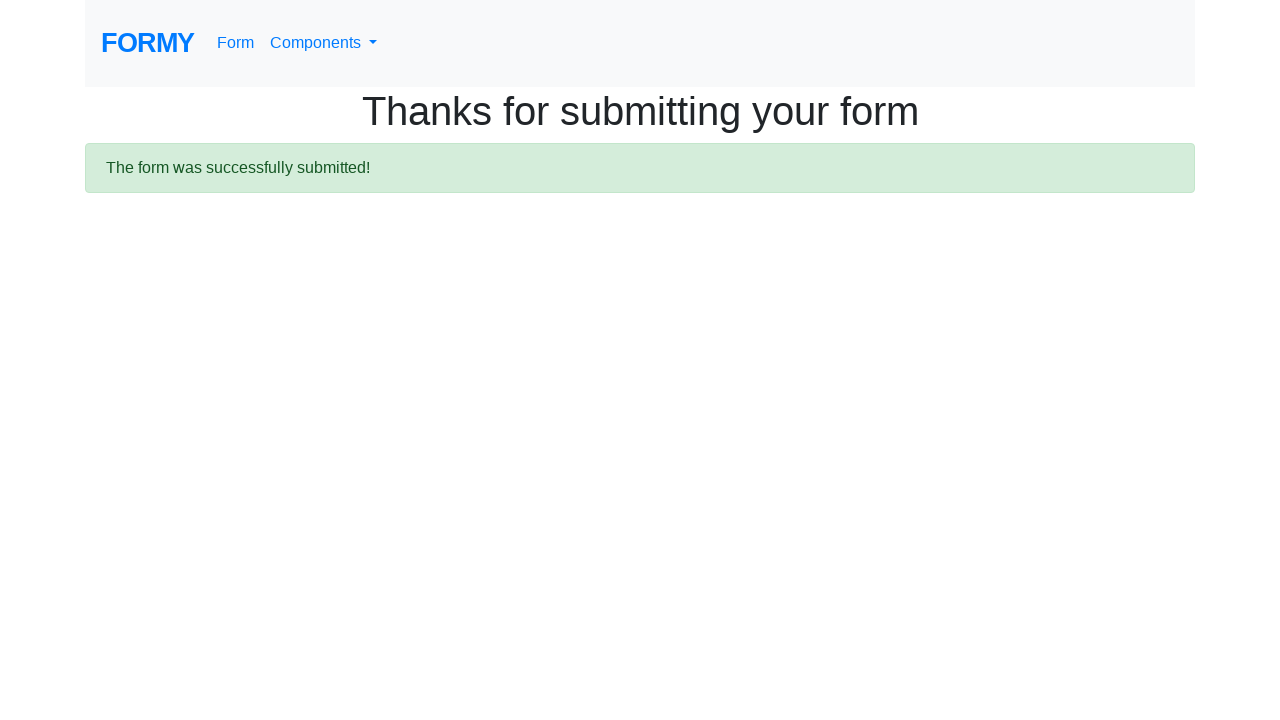